Tests number of workers filter for Less than 1000 range - filters and verifies facility results

Starting URL: https://opensupplyhub.org

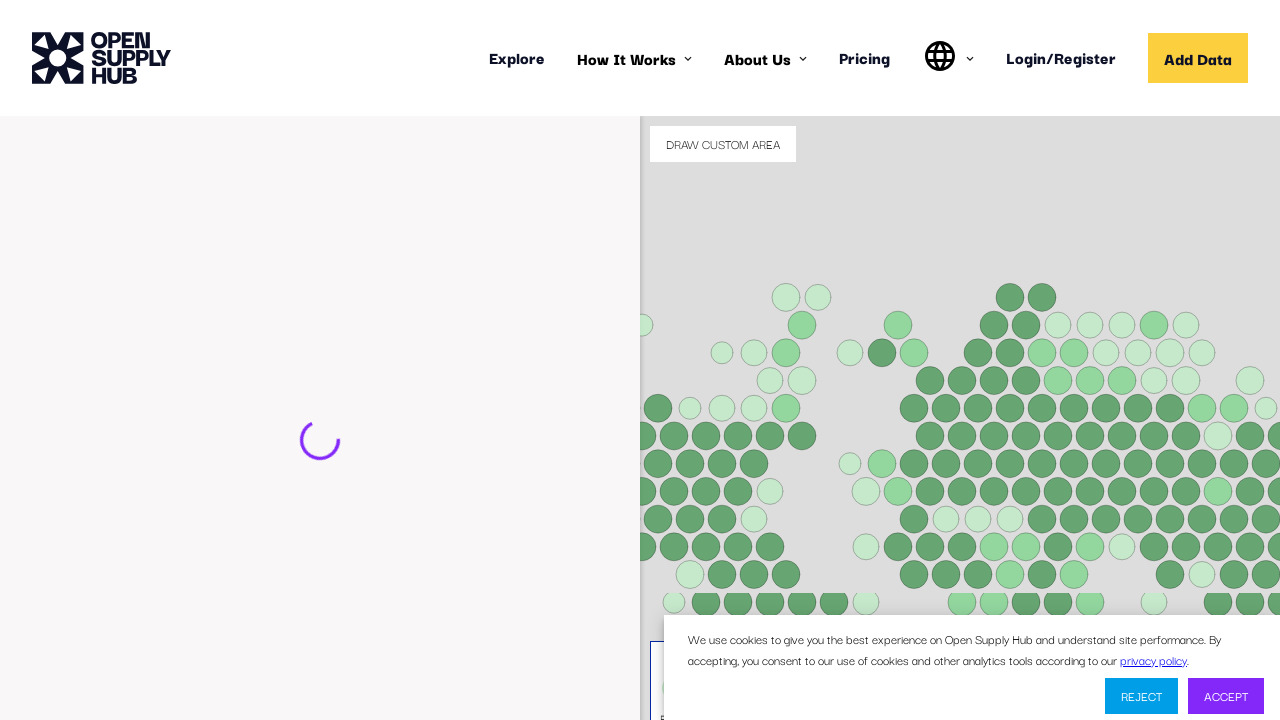

Clicked 'Find Facilities' button to show filters at (134, 701) on internal:role=button[name="Find Facilities"i]
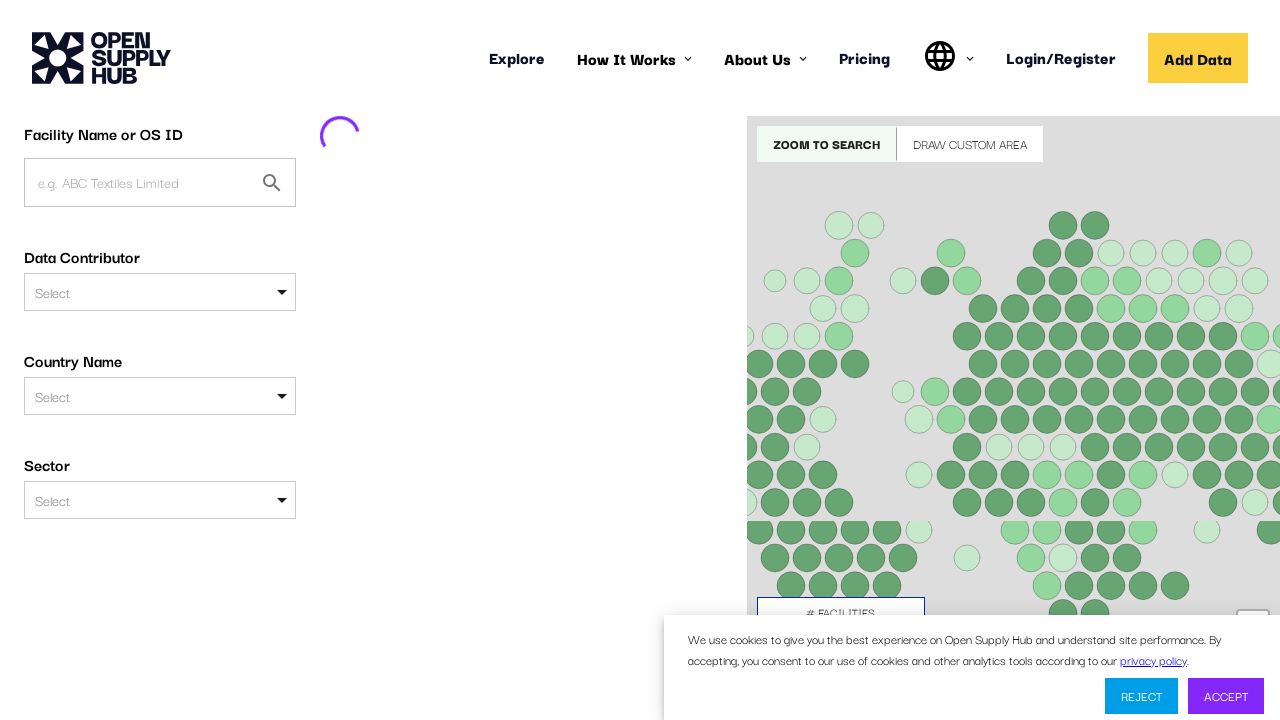

Waited for network idle after clicking Find Facilities
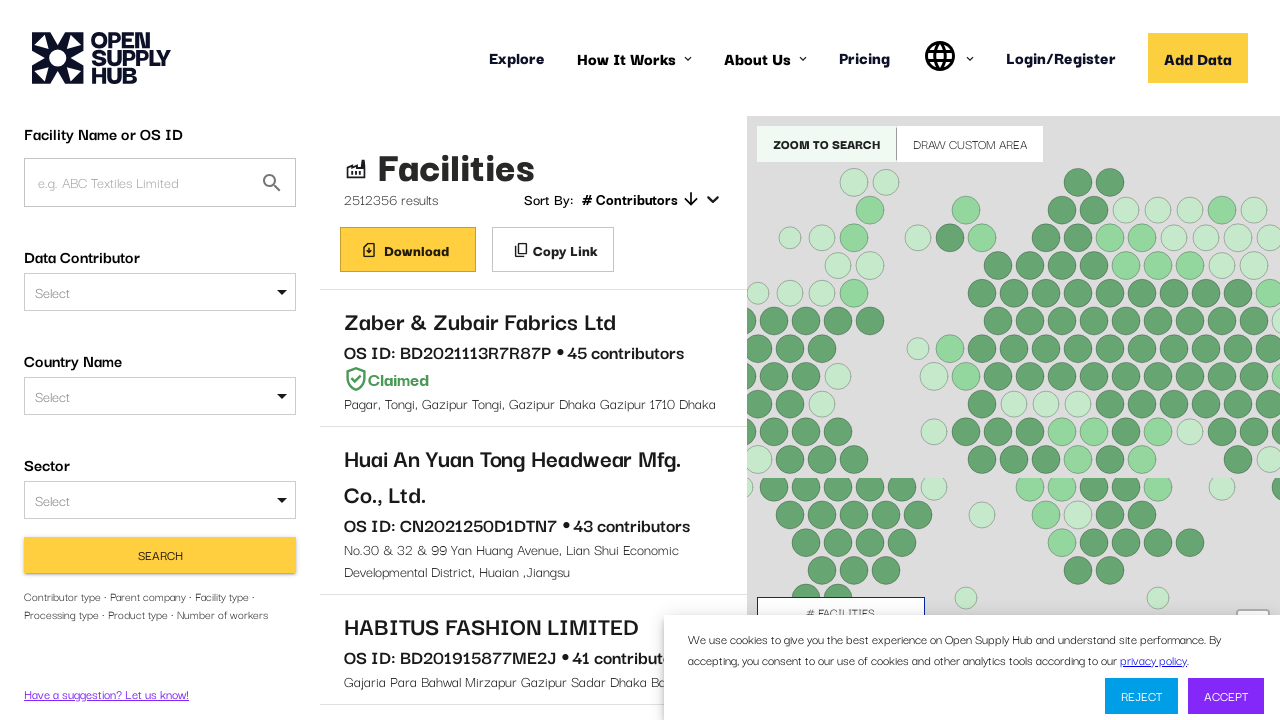

Clicked NUMBER OF WORKERS dropdown to open it at (160, 480) on #NUMBER_OF_WORKERS div >> internal:has-text="Select"i >> nth=0
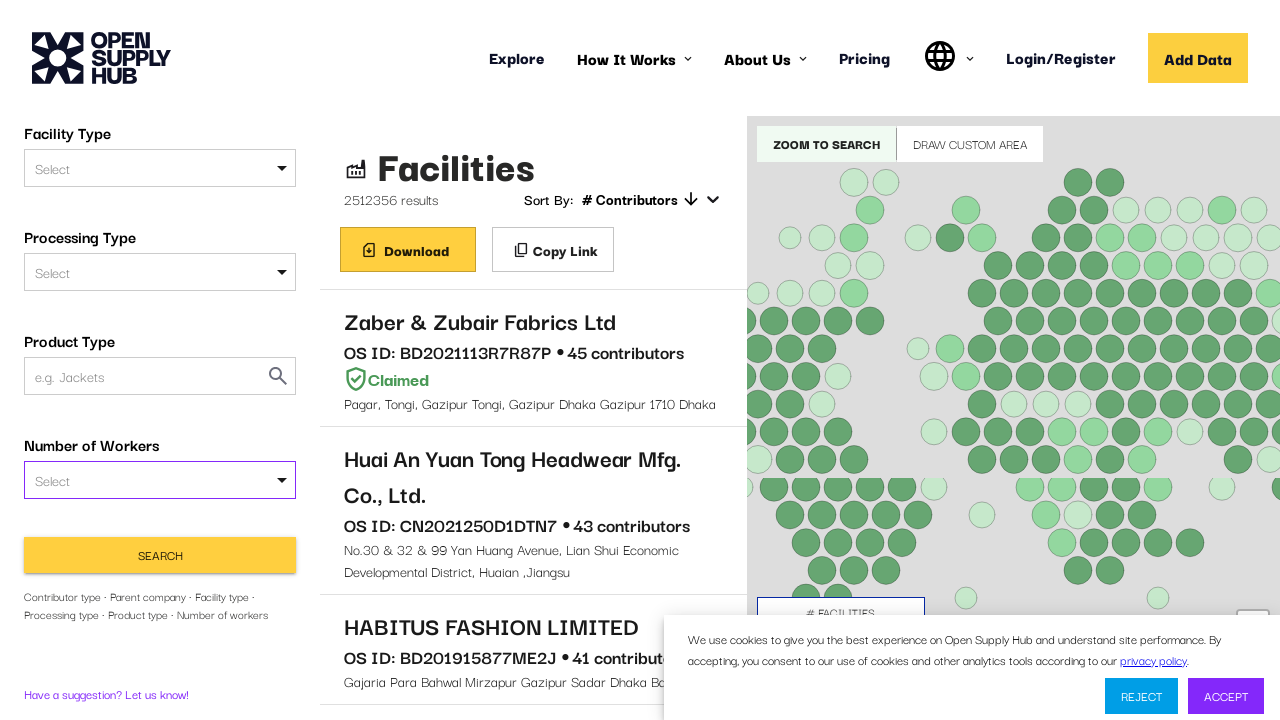

Filled NUMBER OF WORKERS input with 'Less than 1000' on #NUMBER_OF_WORKERS div >> internal:has-text="Select"i >> nth=0 >> input
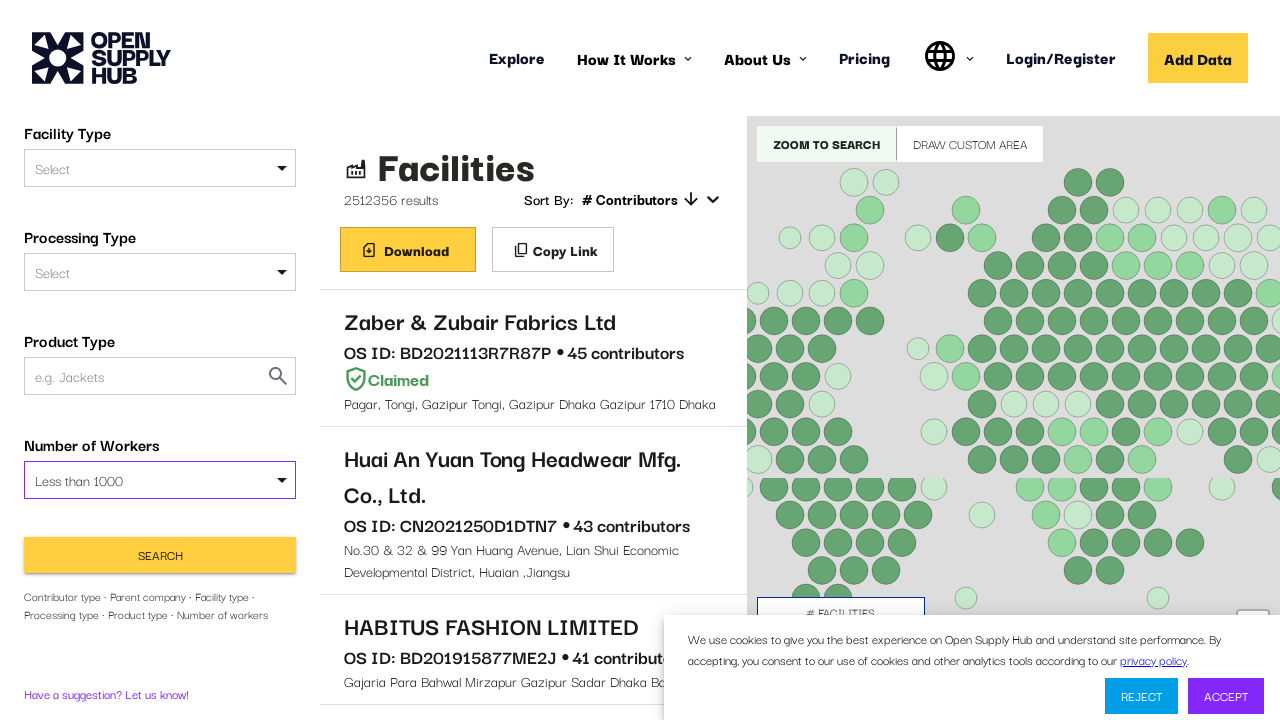

Clicked 'Less than 1000' option from dropdown at (160, 480) on #NUMBER_OF_WORKERS div >> internal:has-text="Less than 1000"i >> nth=0
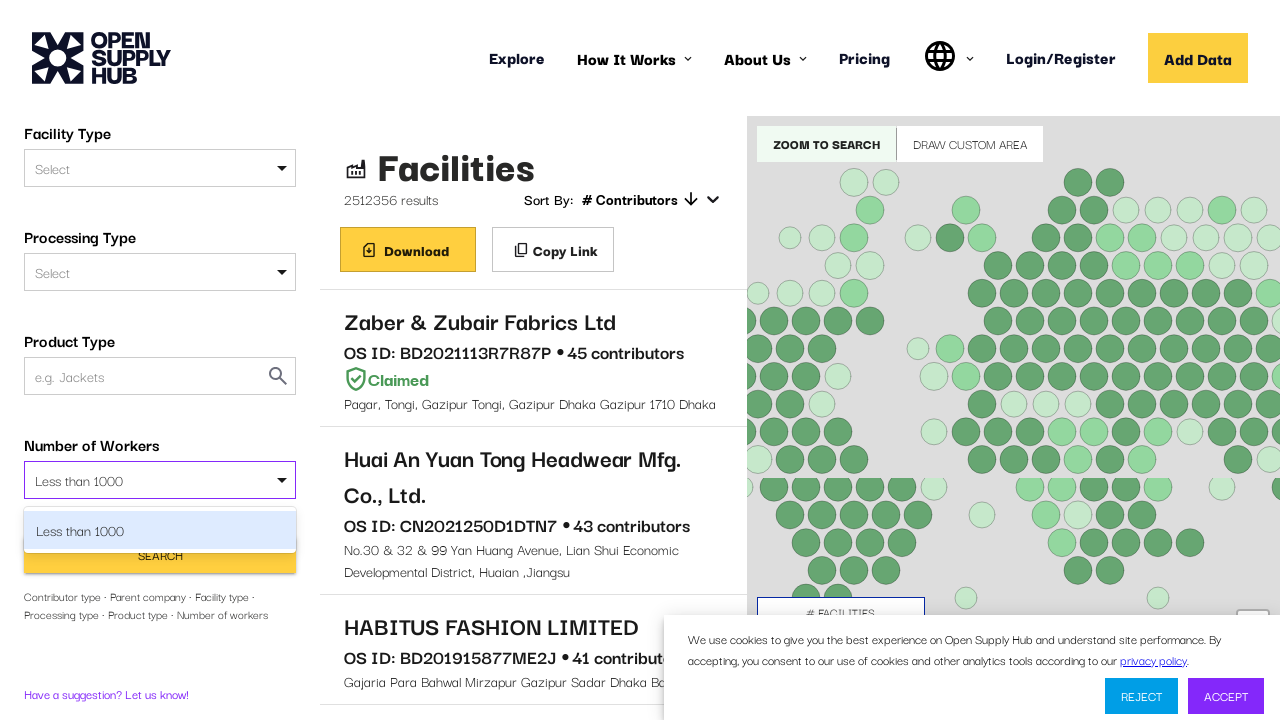

Pressed Enter to confirm worker range selection
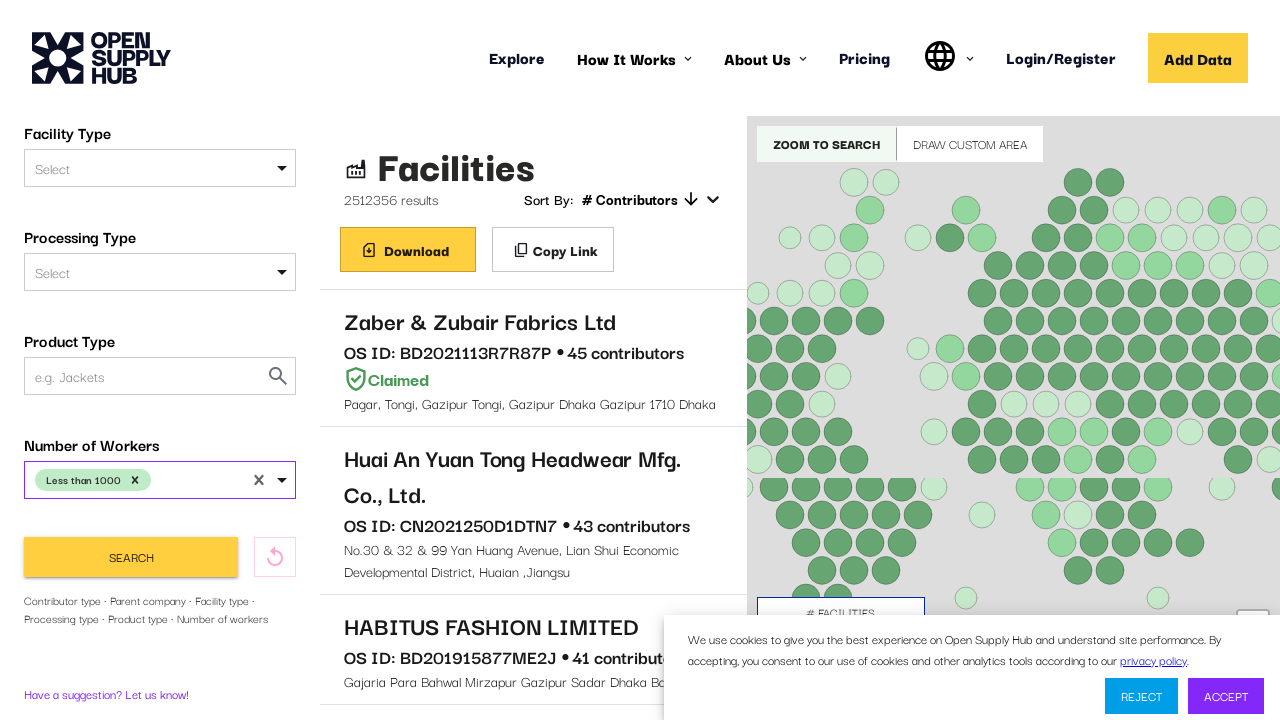

Search button became visible
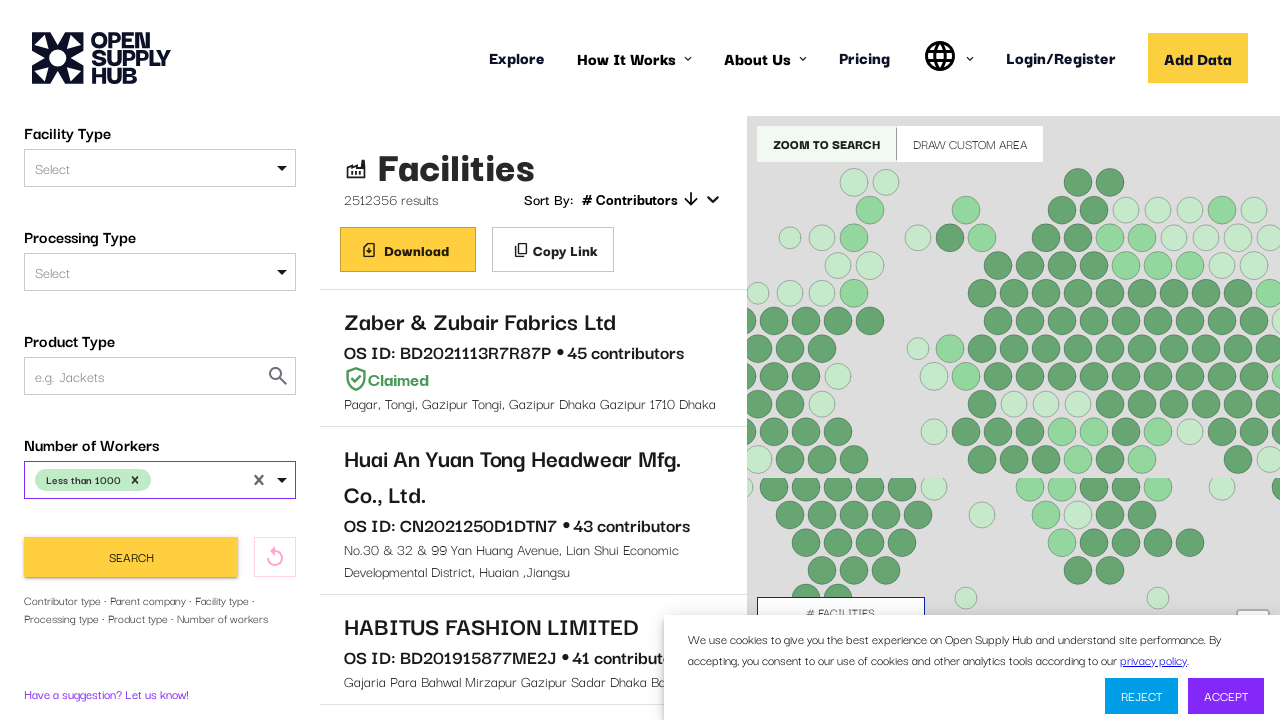

Clicked Search button to apply Less than 1000 workers filter at (131, 557) on button[type="submit"] >> internal:has-text="Search"i
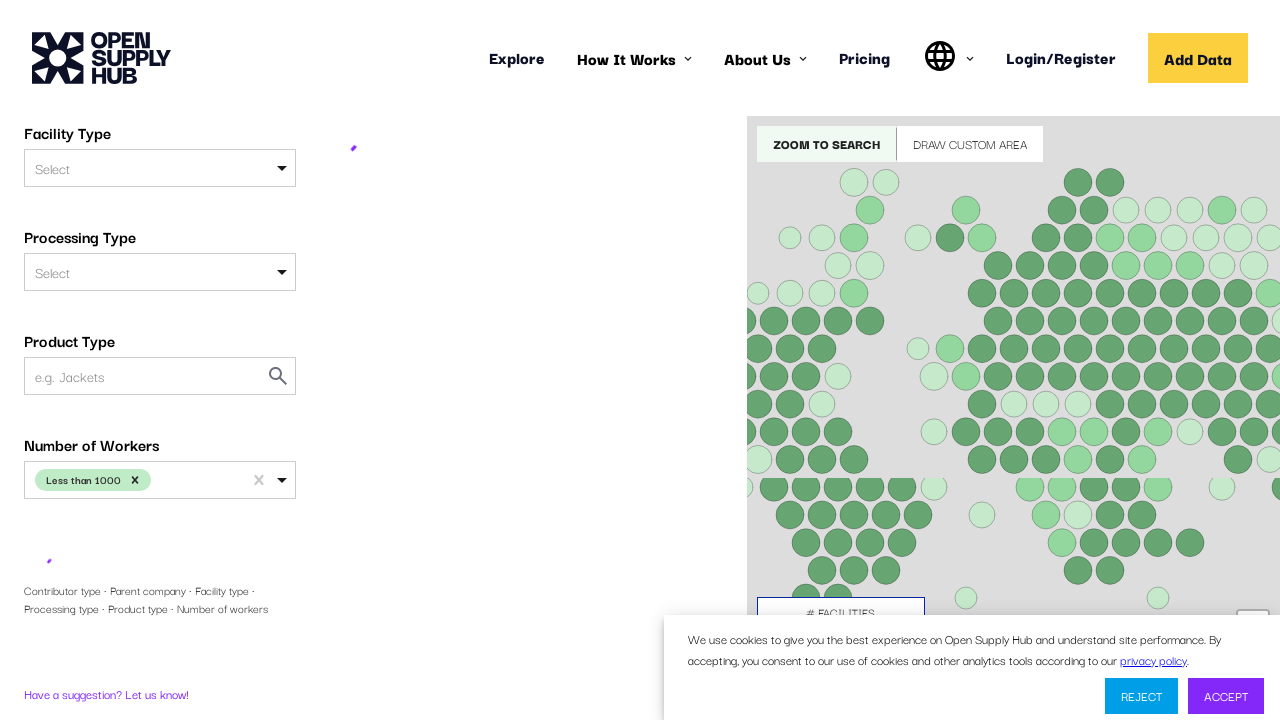

Waited for network idle after search
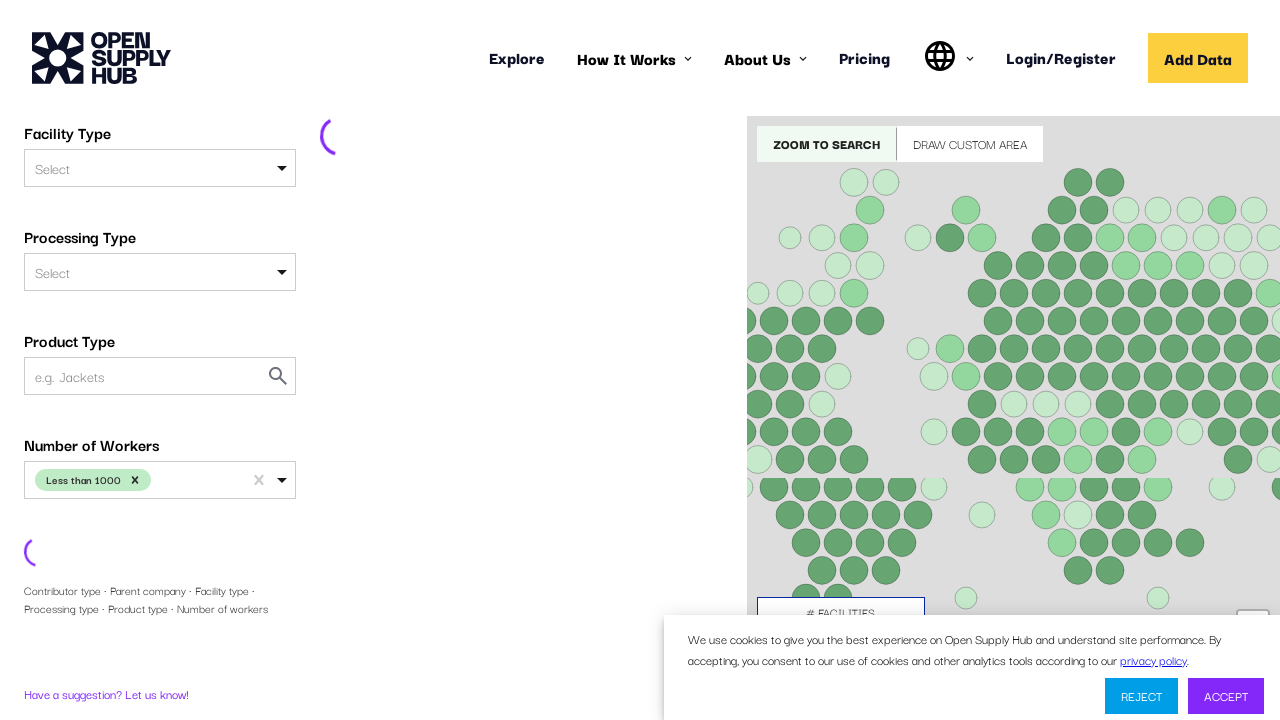

Scrolled facility result link into view
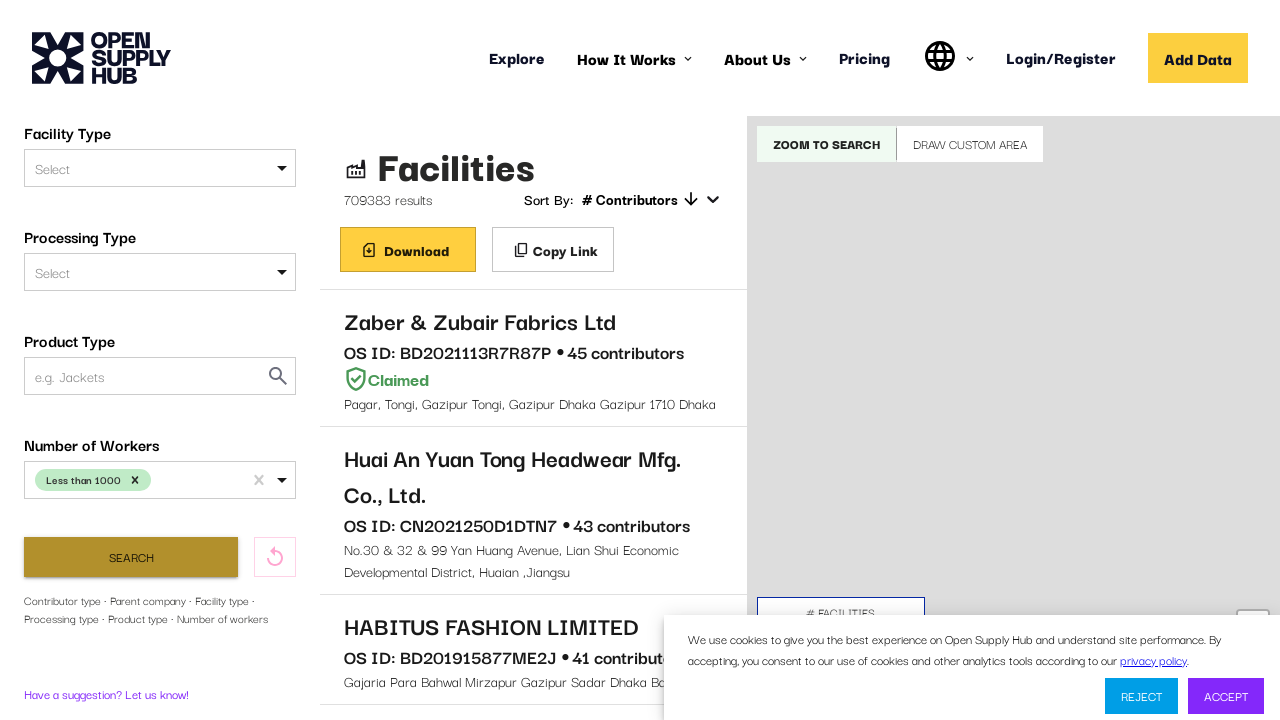

Verified facility results are visible - filter applied successfully
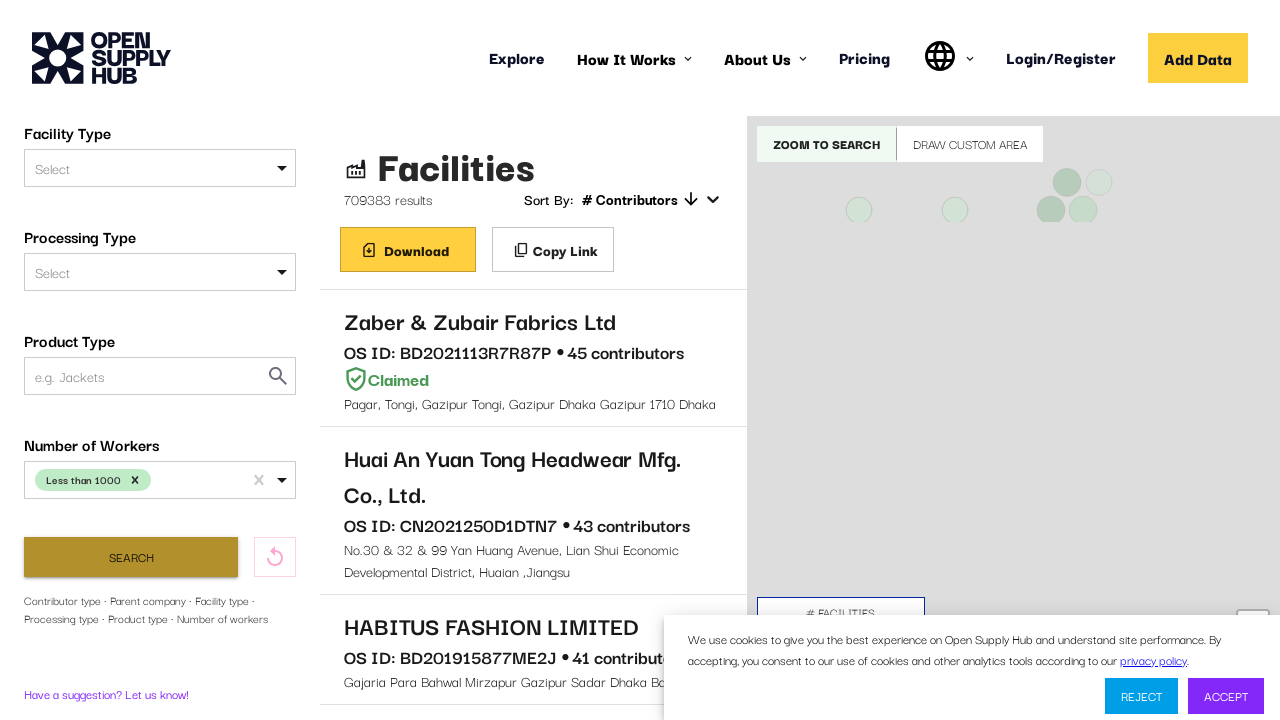

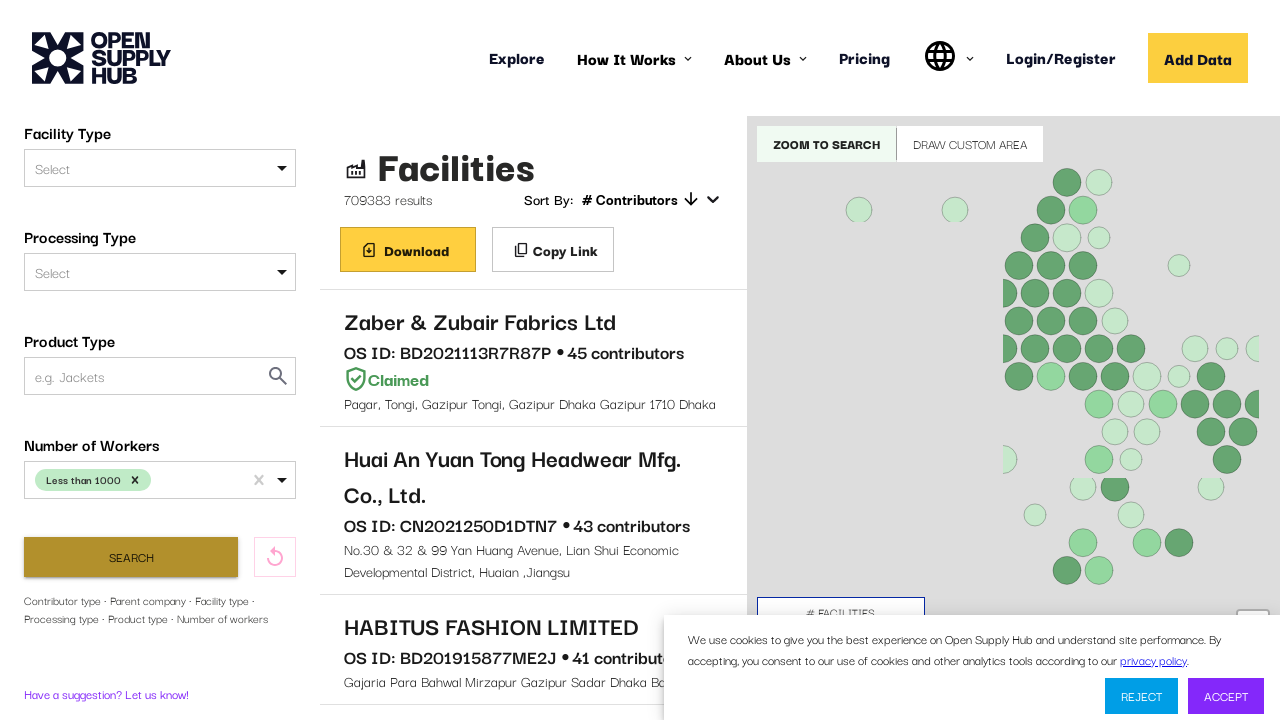